Navigates to Douban movie ranking page and executes JavaScript to scroll down the page by 10000 pixels

Starting URL: https://movie.douban.com/typerank?type_name=剧情&type=11&interval_id=100:90&action=

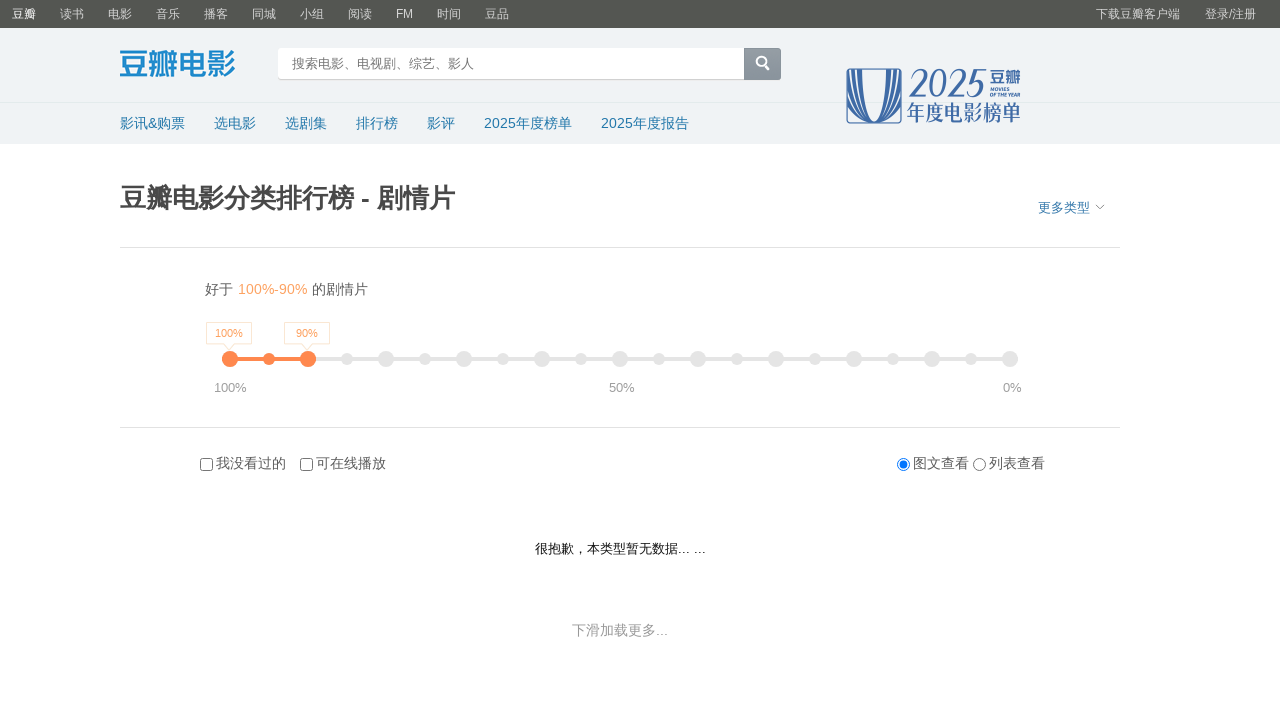

Waited for page to load with networkidle state
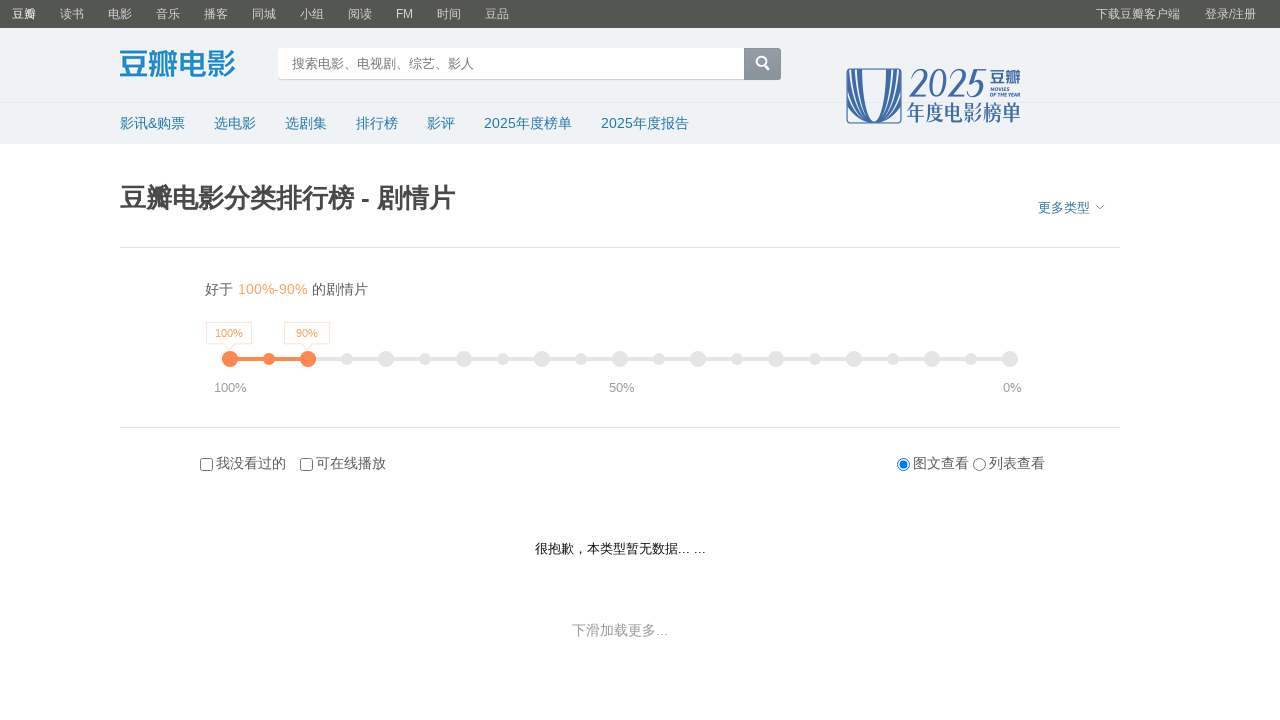

Executed JavaScript to scroll down page by 10000 pixels
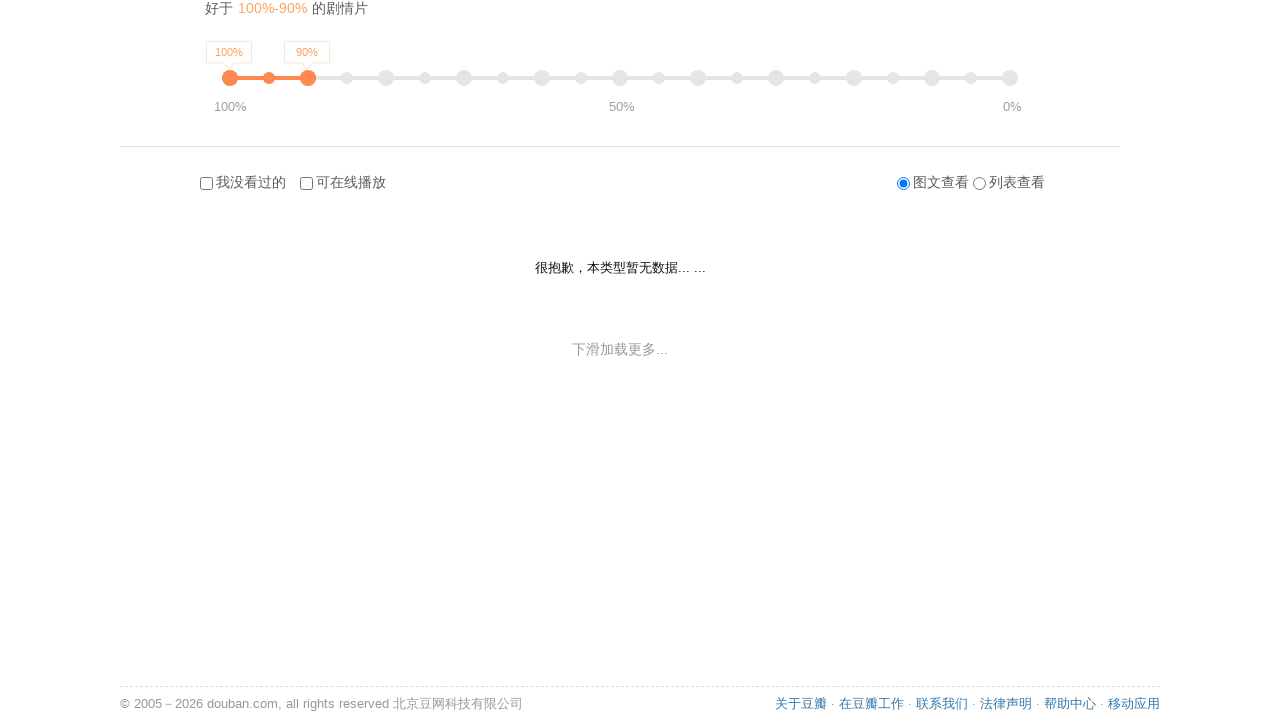

Waited 2 seconds for lazy-loaded content to load
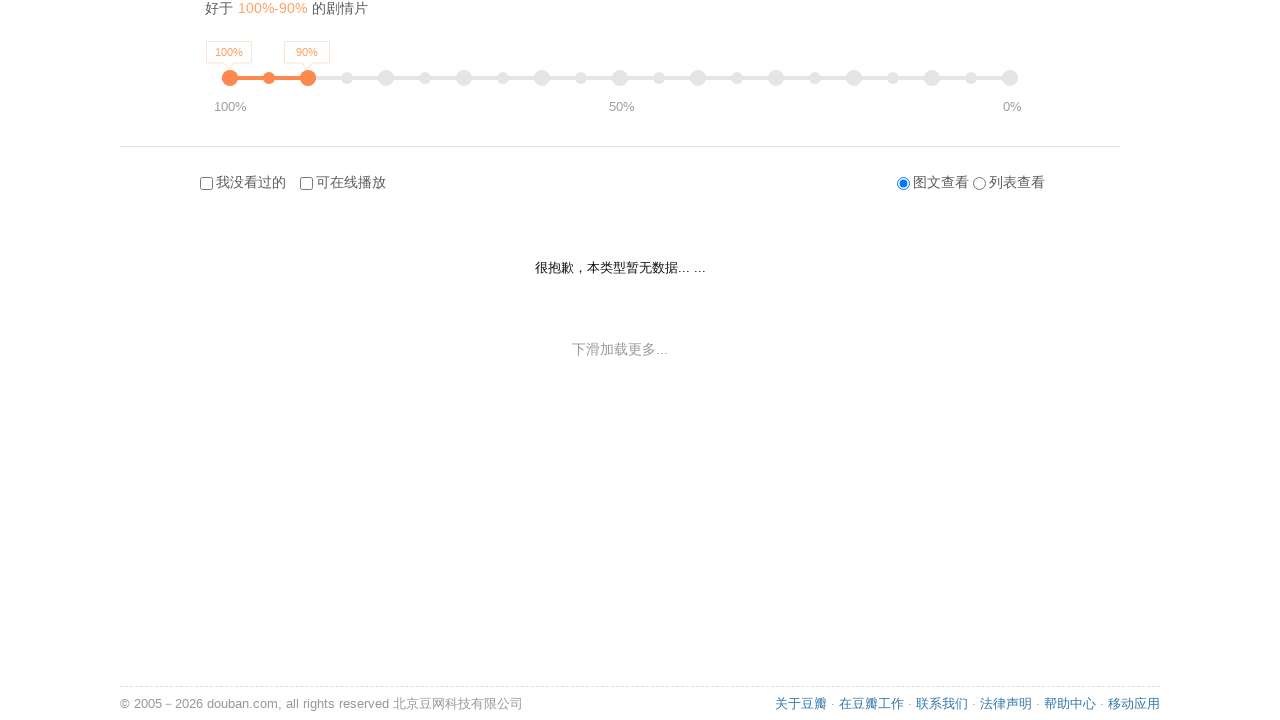

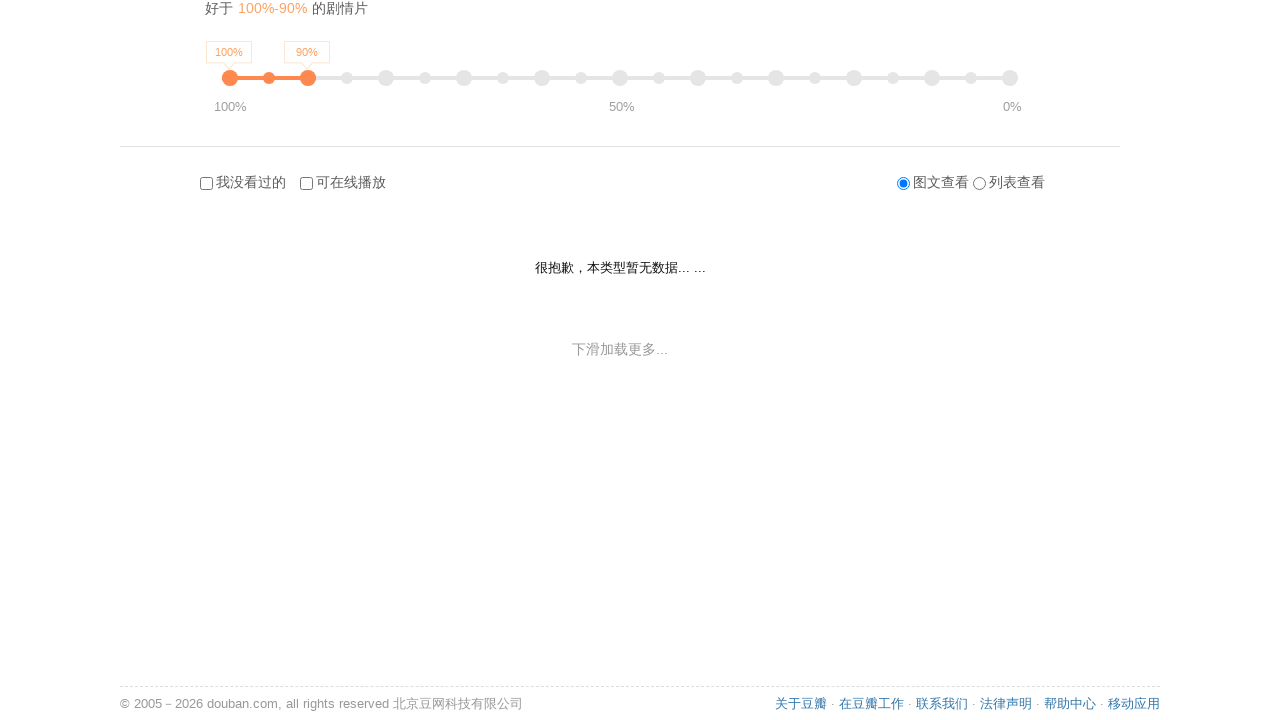